Tests web table handling by reading table headers and rows, then clicking a checkbox in the row containing "Raj"

Starting URL: https://letcode.in/table

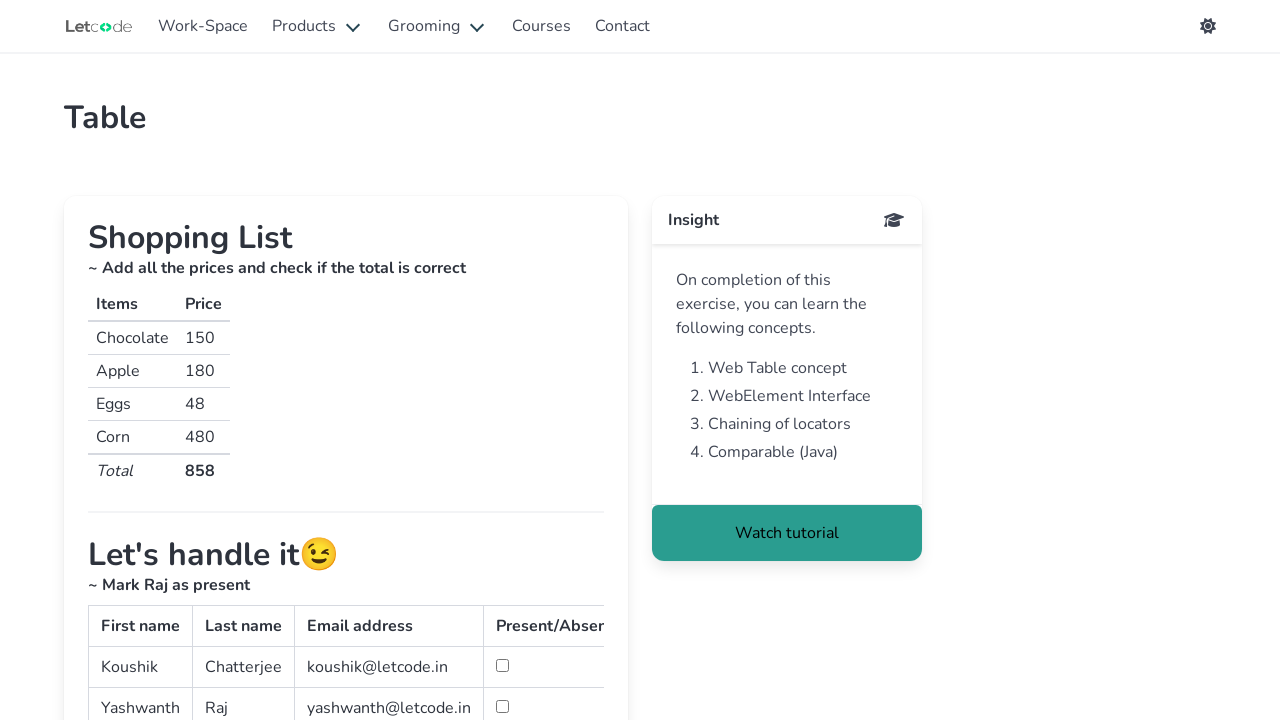

Located the table element with id 'simpletable'
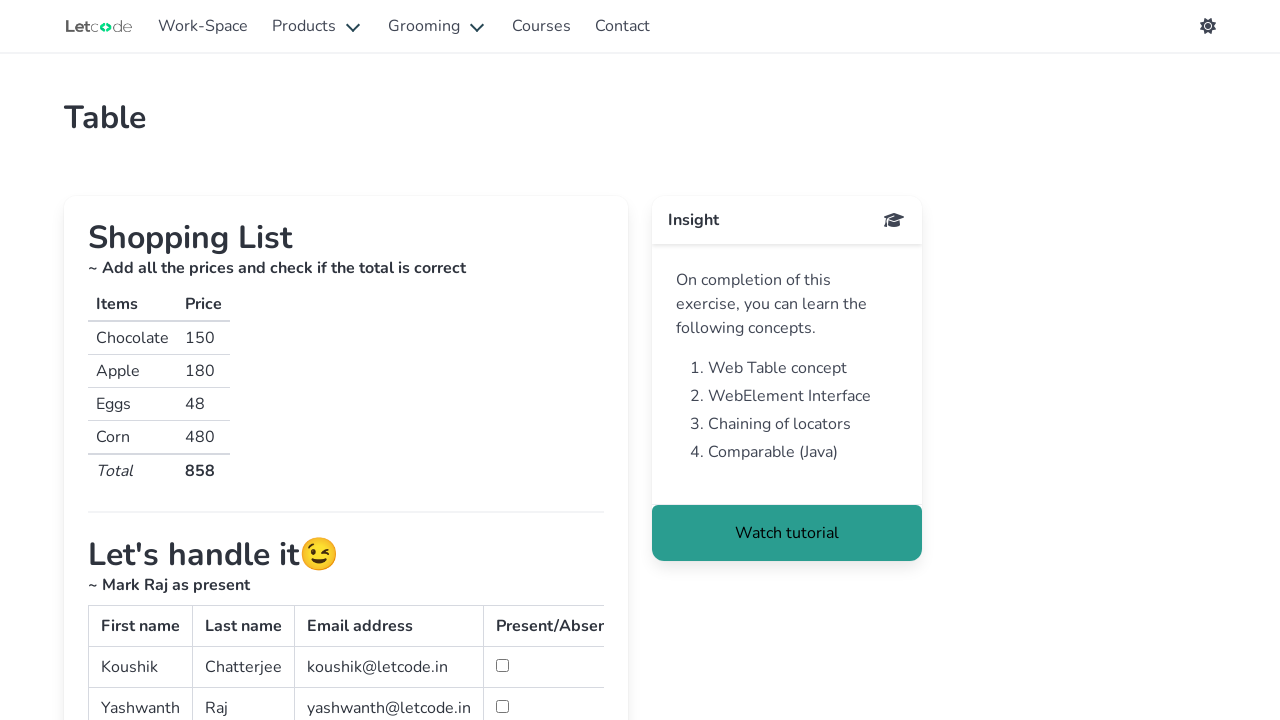

Retrieved all table headers, found 4 headers
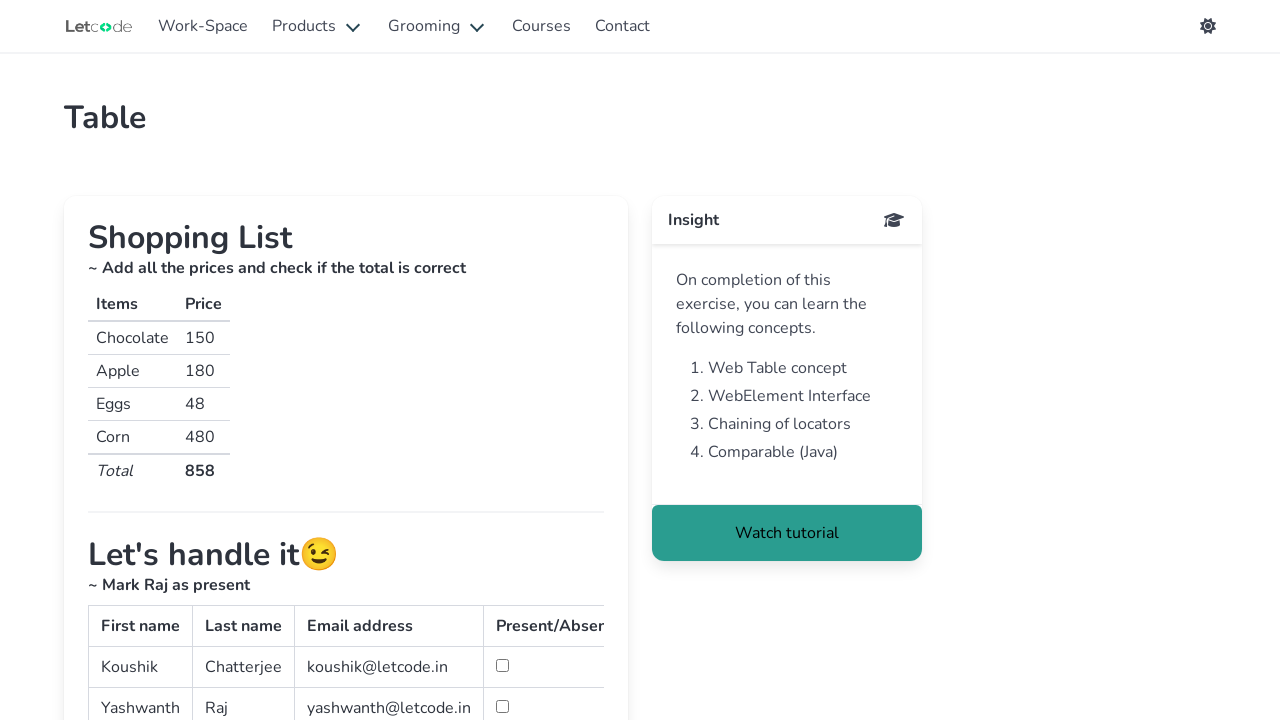

Retrieved all table rows, found 4 rows
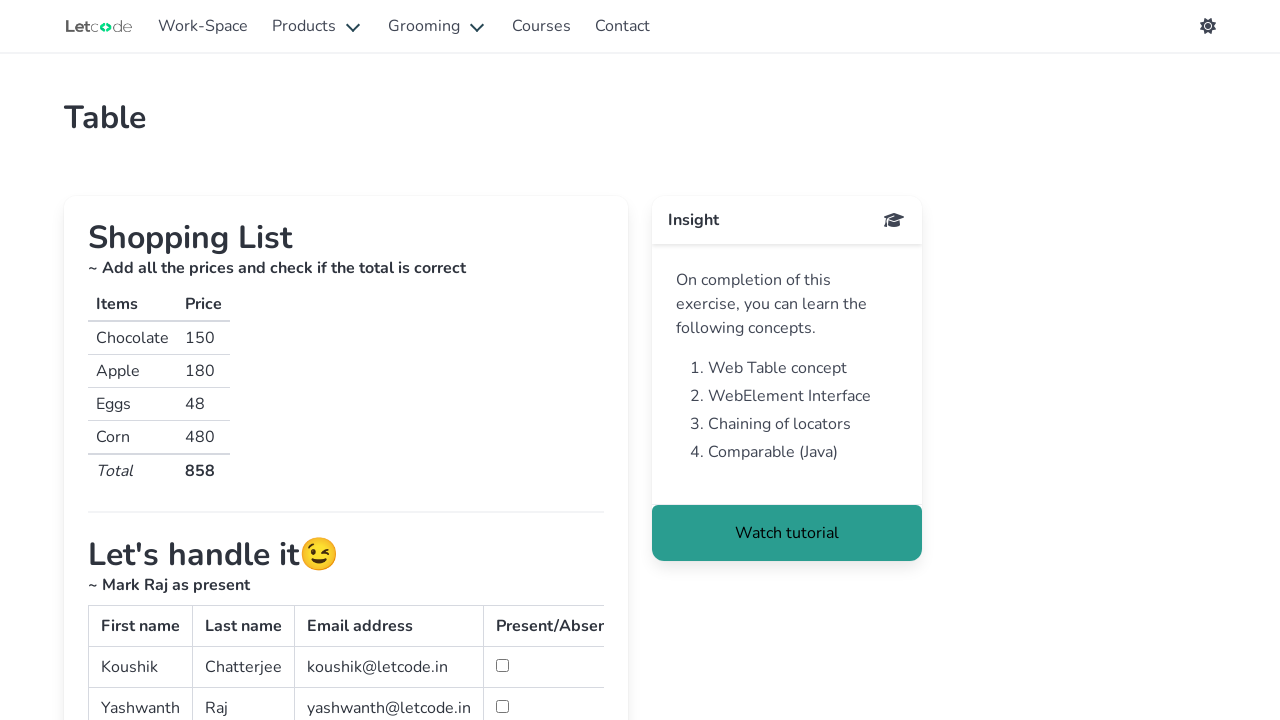

Found 'Raj' in table and clicked the checkbox in that row at (502, 706) on #simpletable >> tr >> nth=2 >> input
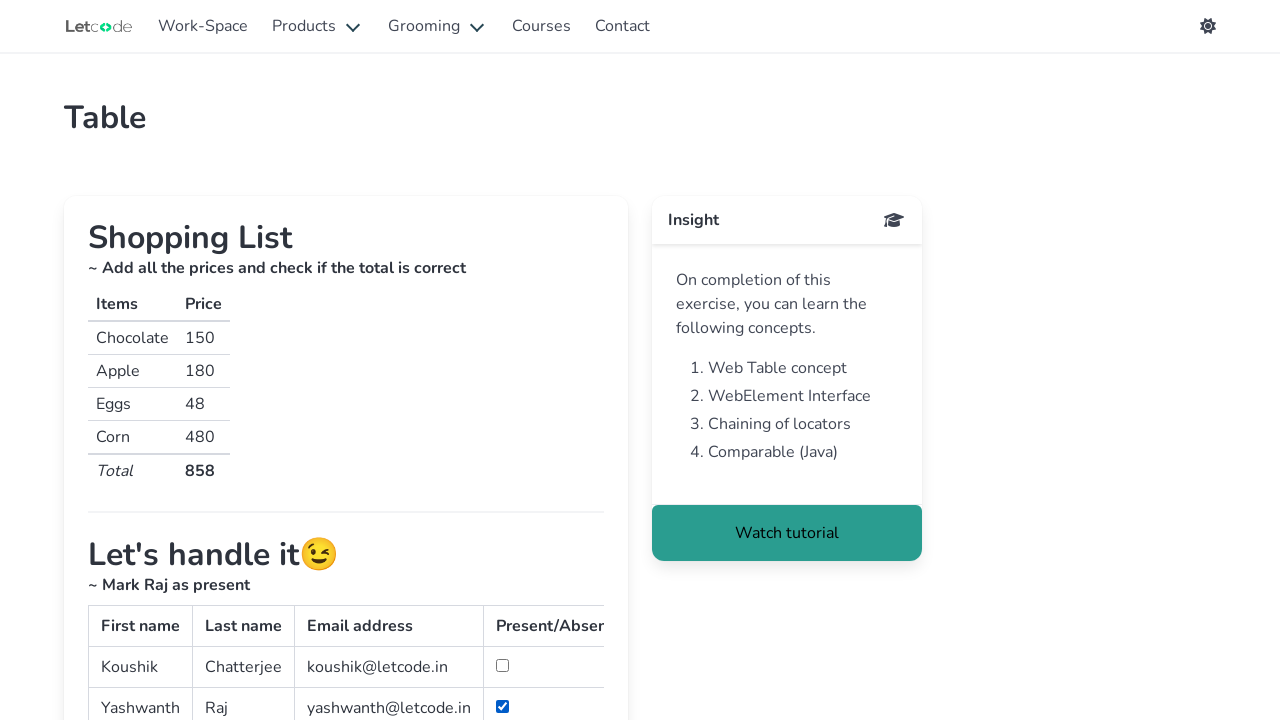

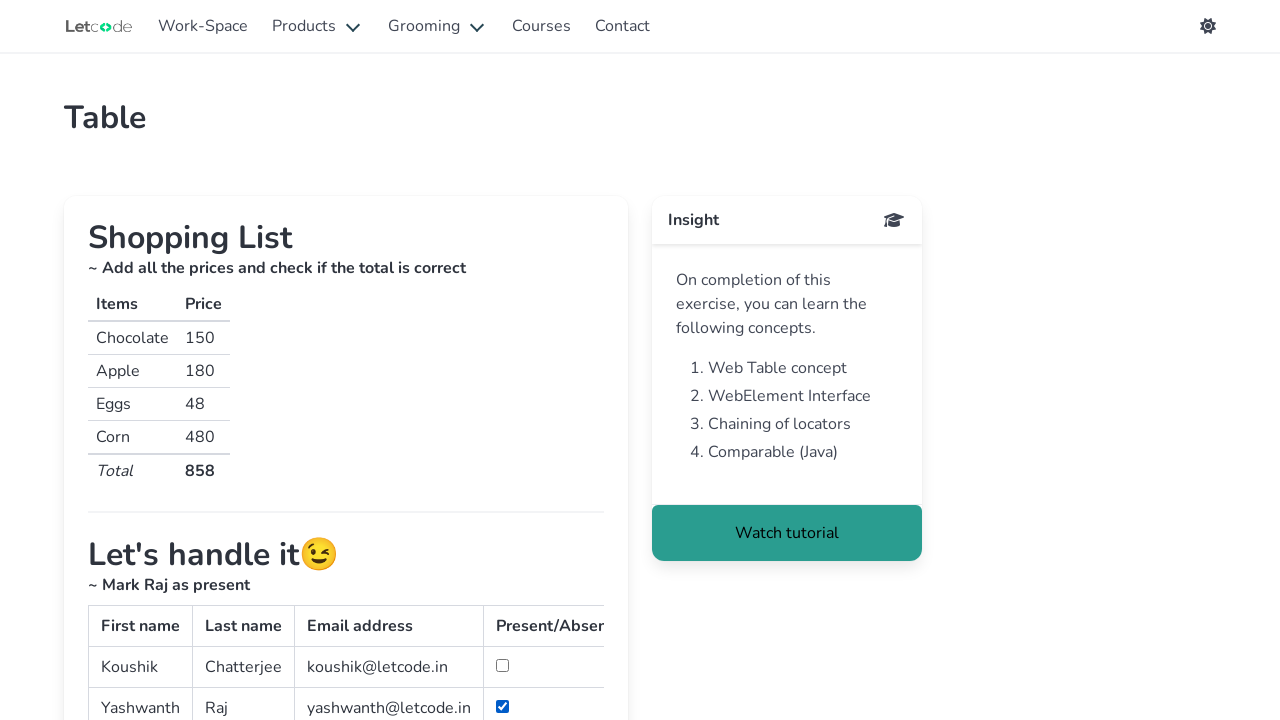